Tests random selection of multiple items using Ctrl/Cmd key to select non-consecutive items in a list

Starting URL: https://automationfc.github.io/jquery-selectable/

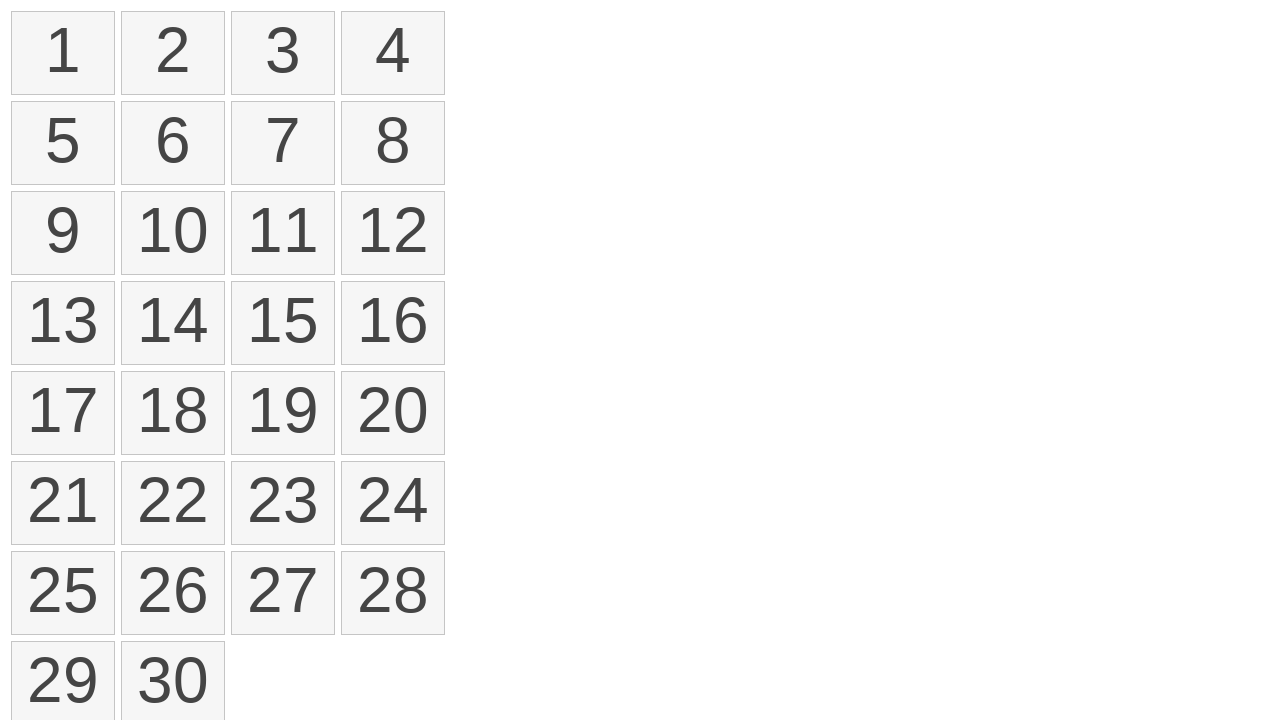

Clicked first item (index 0) with modifier key to start multi-selection at (63, 53) on ol#selectable>li >> nth=0
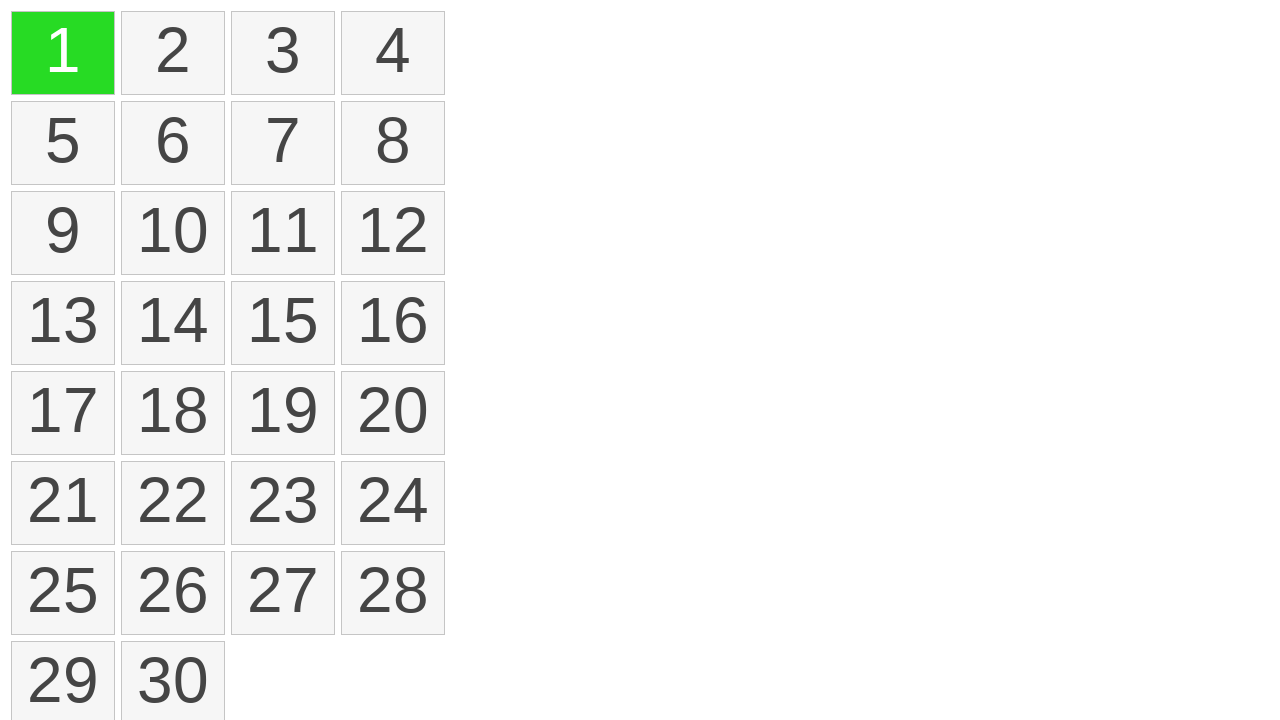

Clicked fifth item (index 4) with modifier key to add to selection at (63, 143) on ol#selectable>li >> nth=4
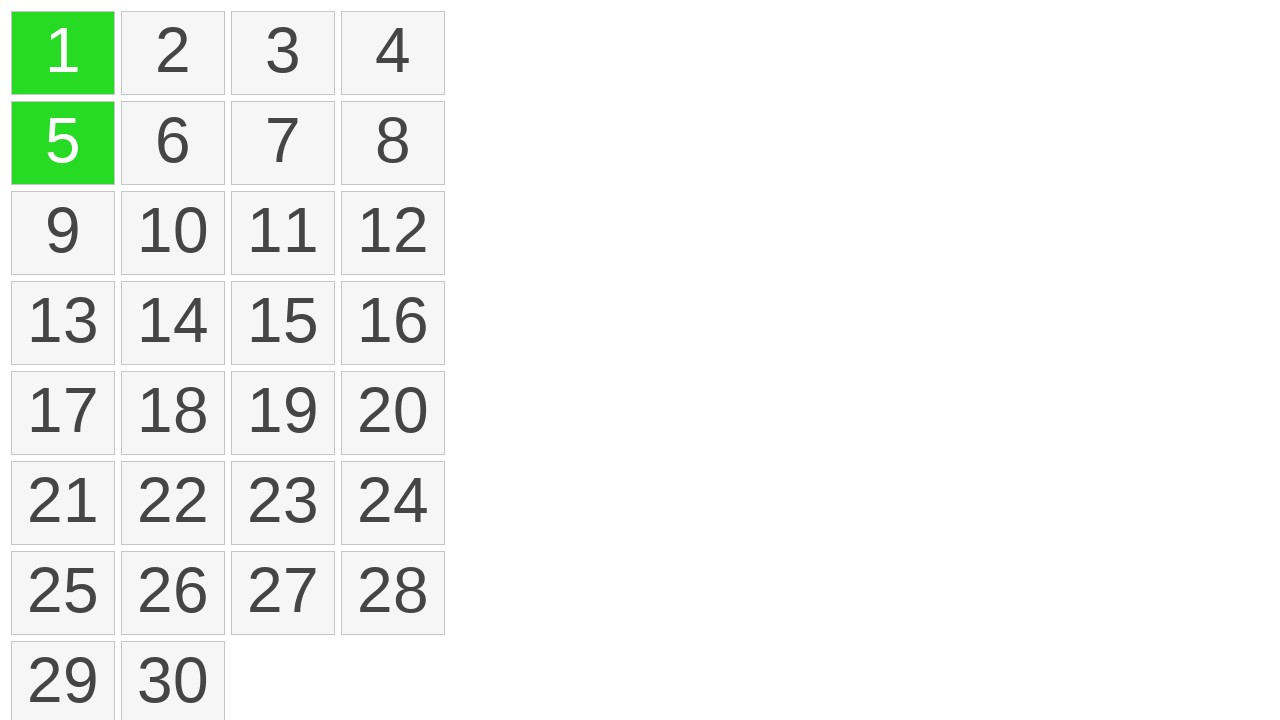

Clicked seventh item (index 6) with modifier key to add to selection at (283, 143) on ol#selectable>li >> nth=6
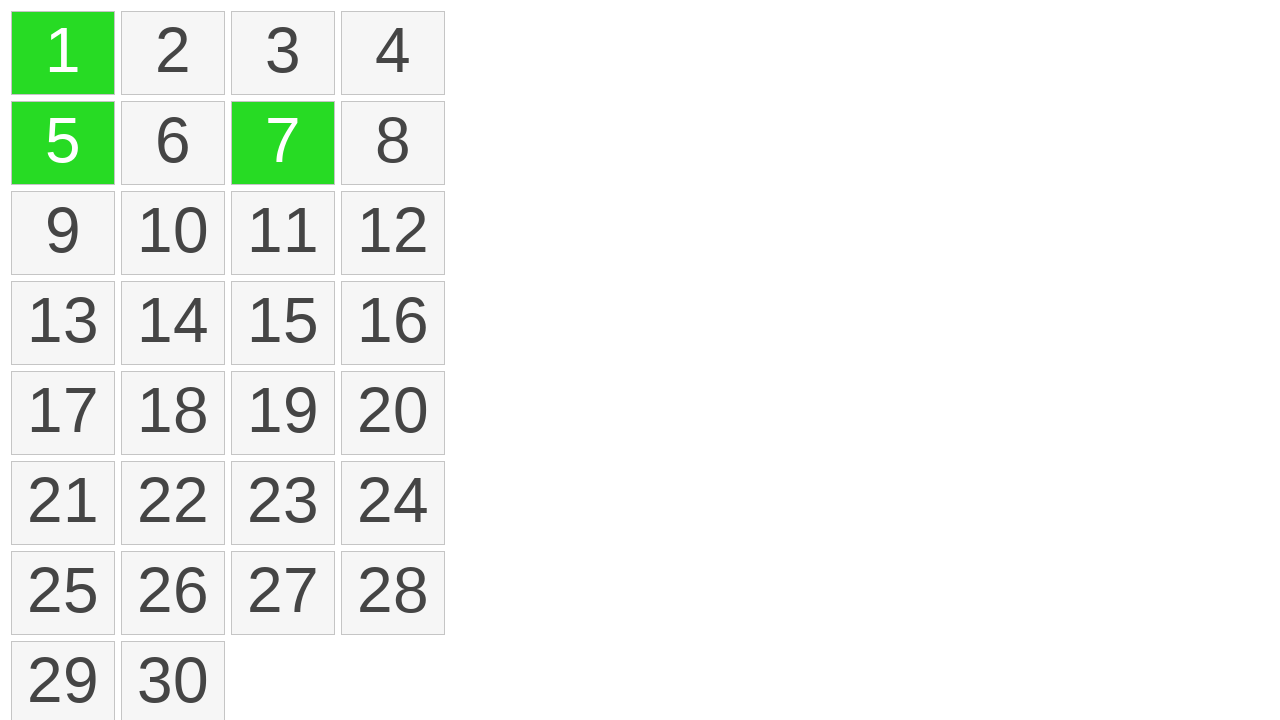

Clicked ninth item (index 8) with modifier key to add to selection at (63, 233) on ol#selectable>li >> nth=8
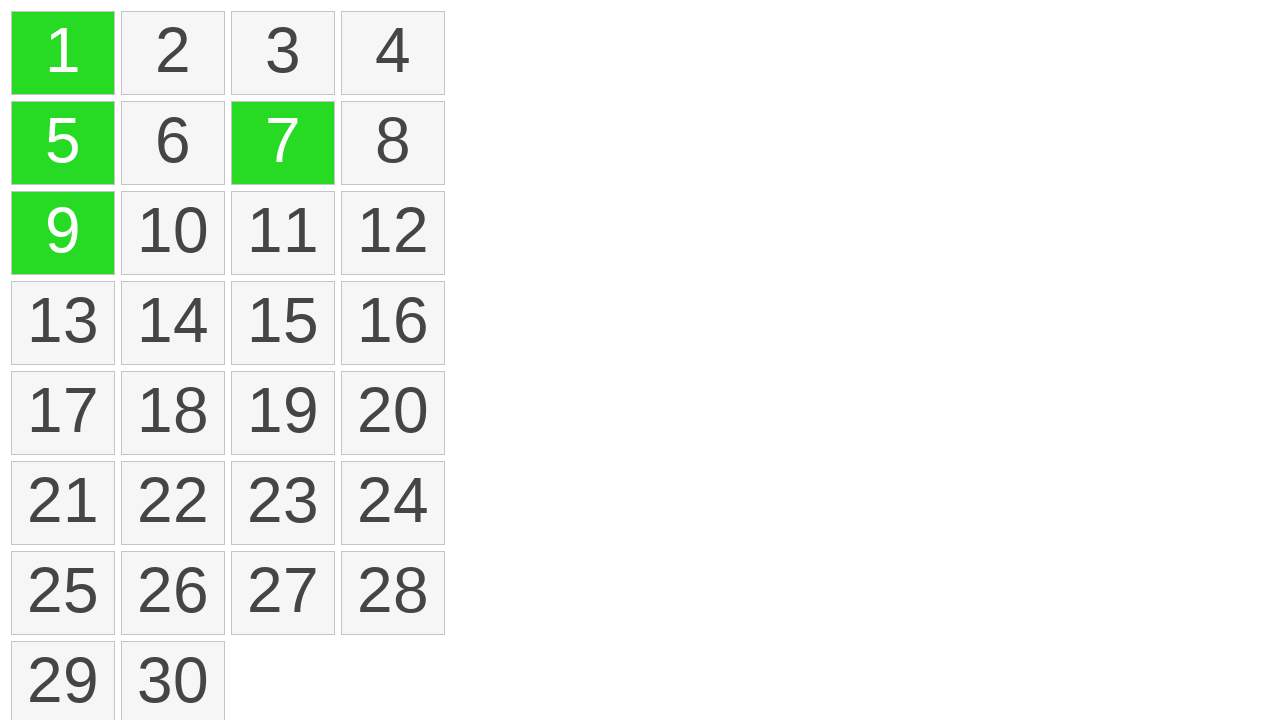

Waited 1000ms for selection to complete
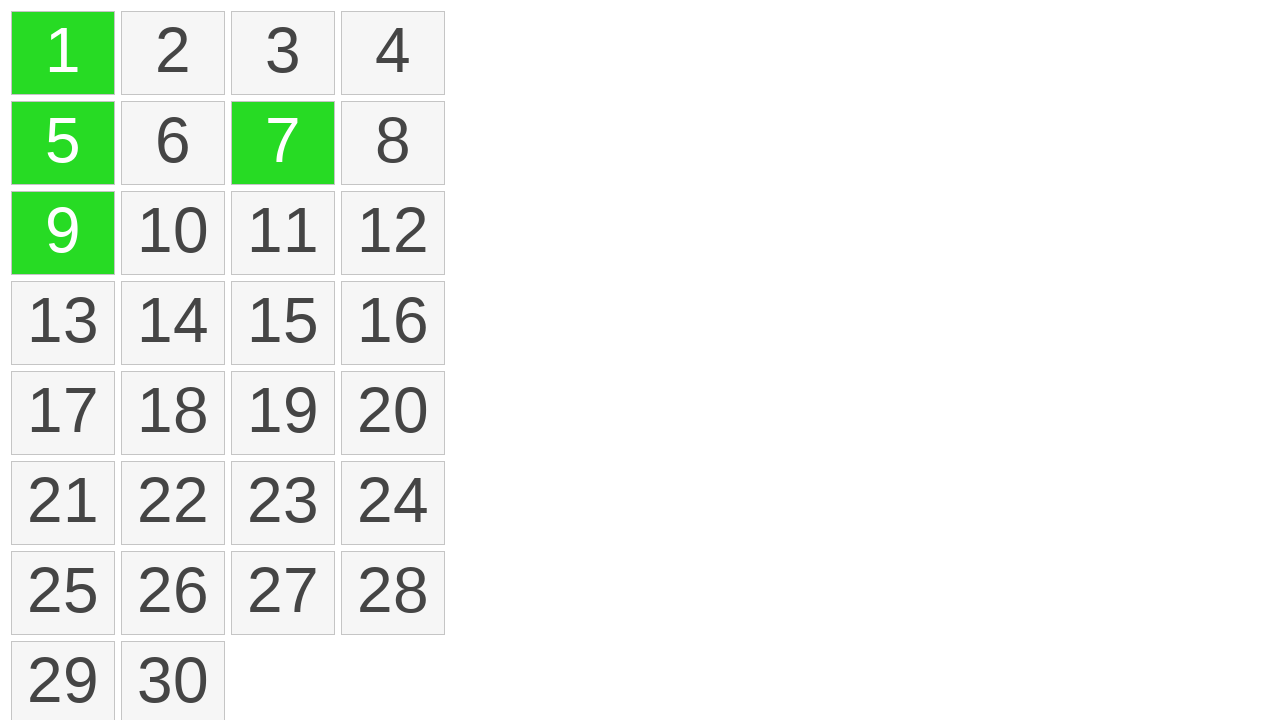

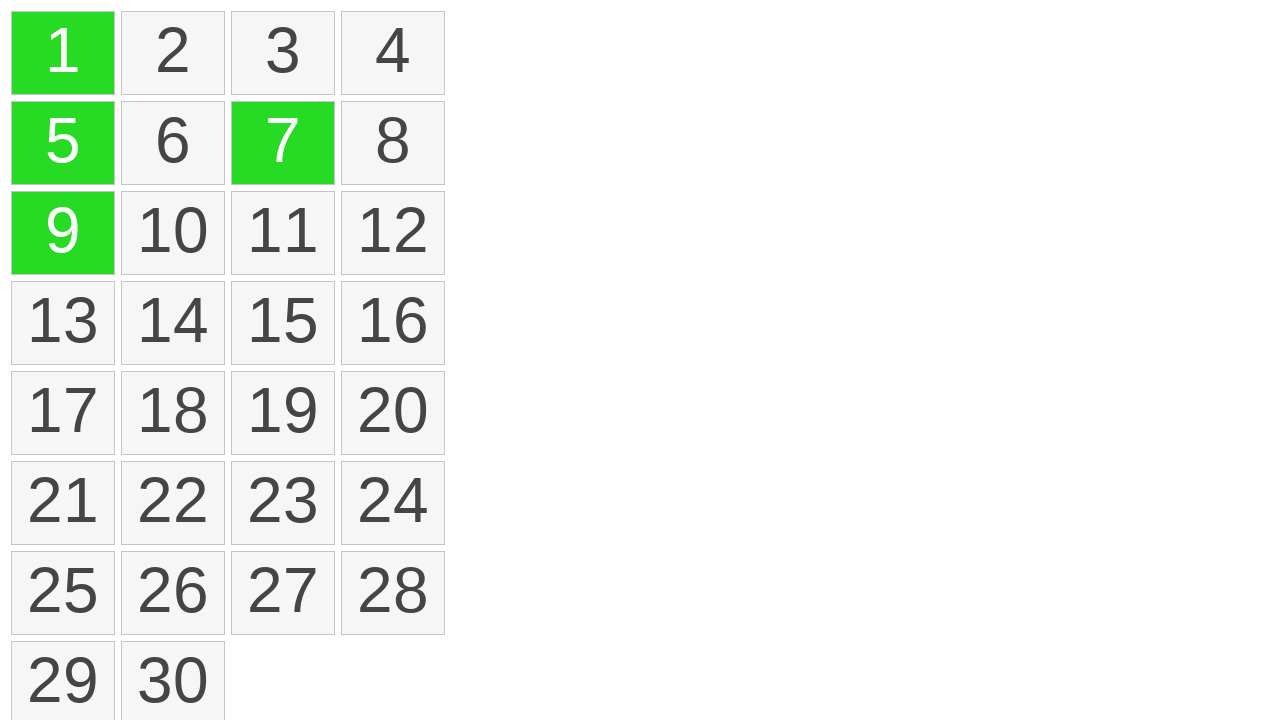